Tests input field functionality by entering a number, clearing it, and entering a different number

Starting URL: http://the-internet.herokuapp.com/inputs

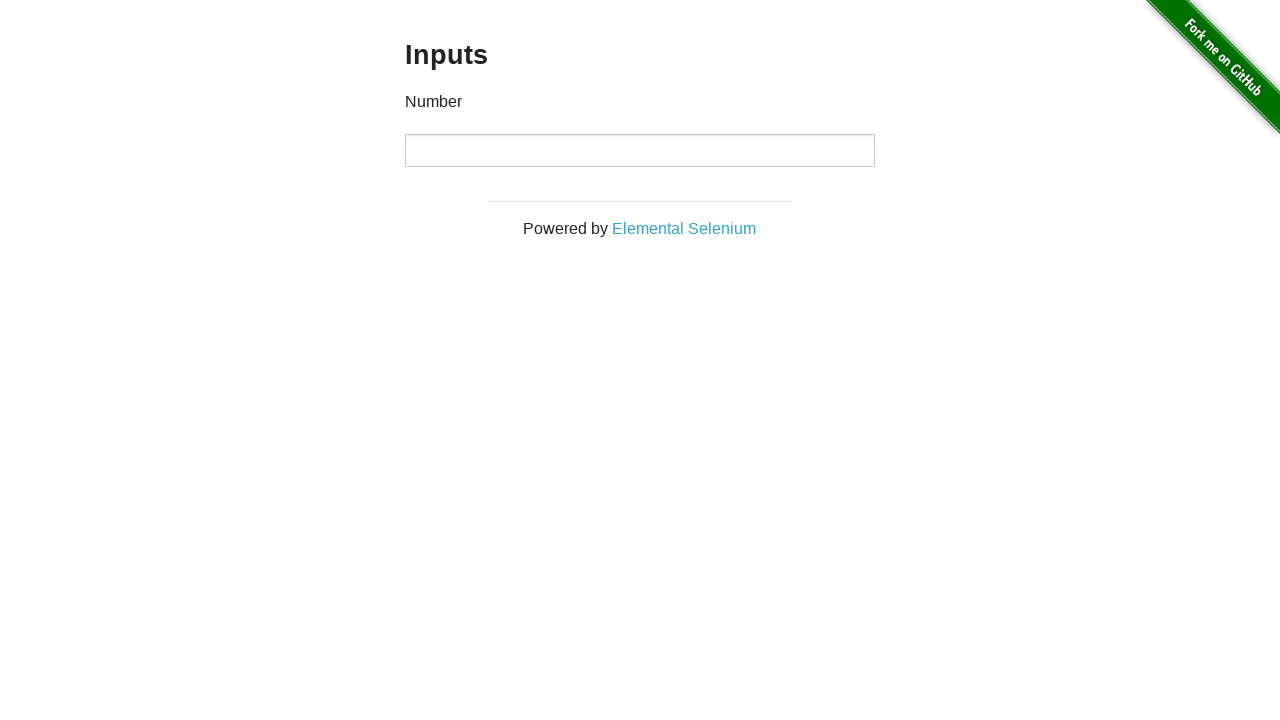

Entered '1000' into the number input field on input[type='number']
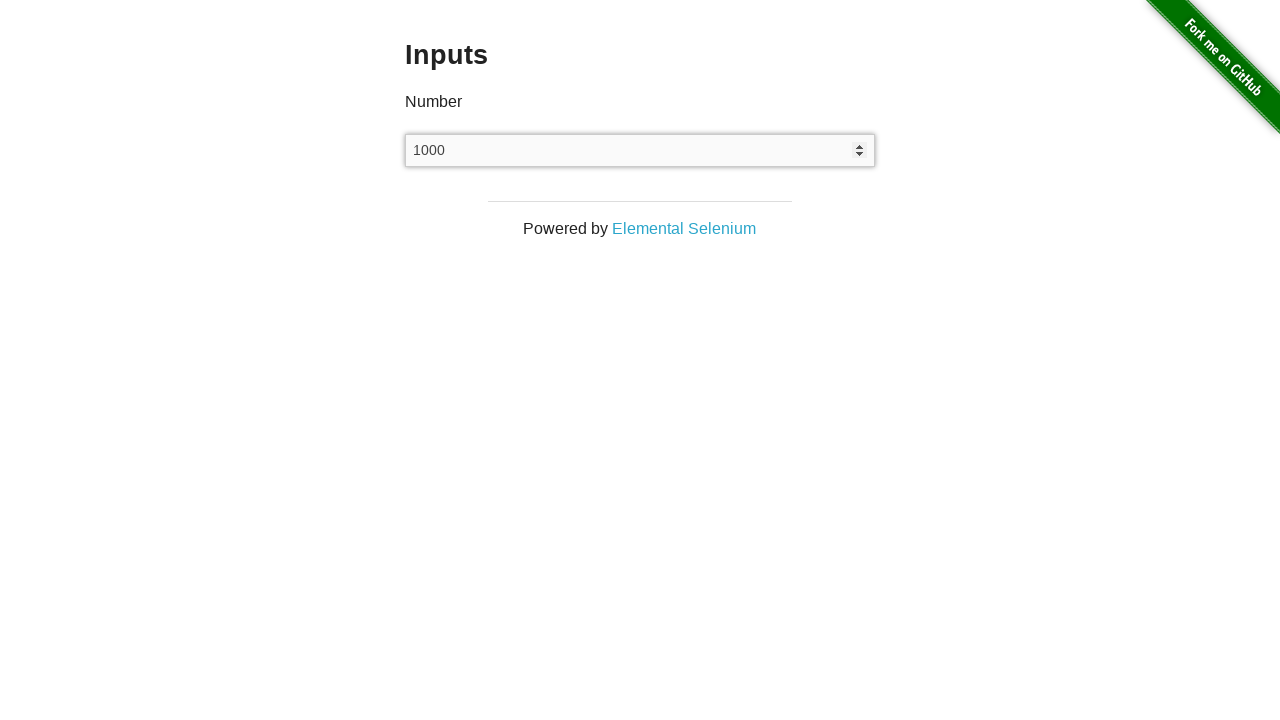

Cleared the number input field on input[type='number']
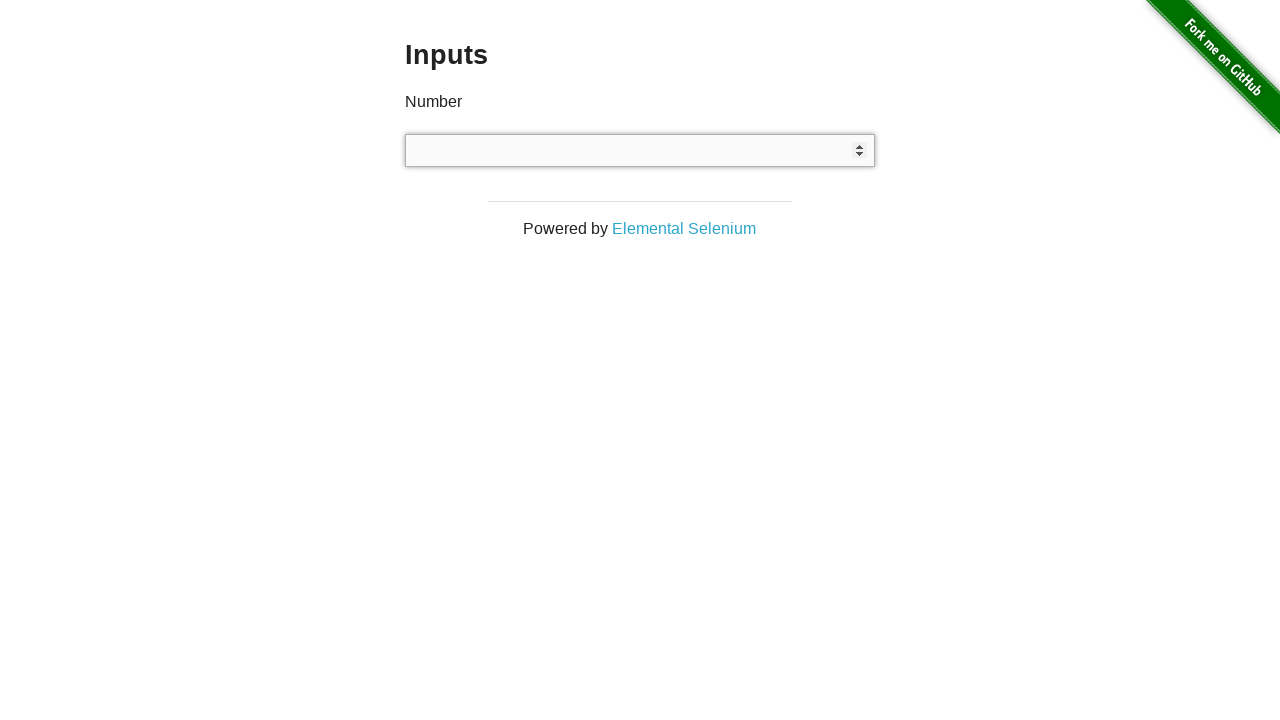

Entered '999' into the number input field on input[type='number']
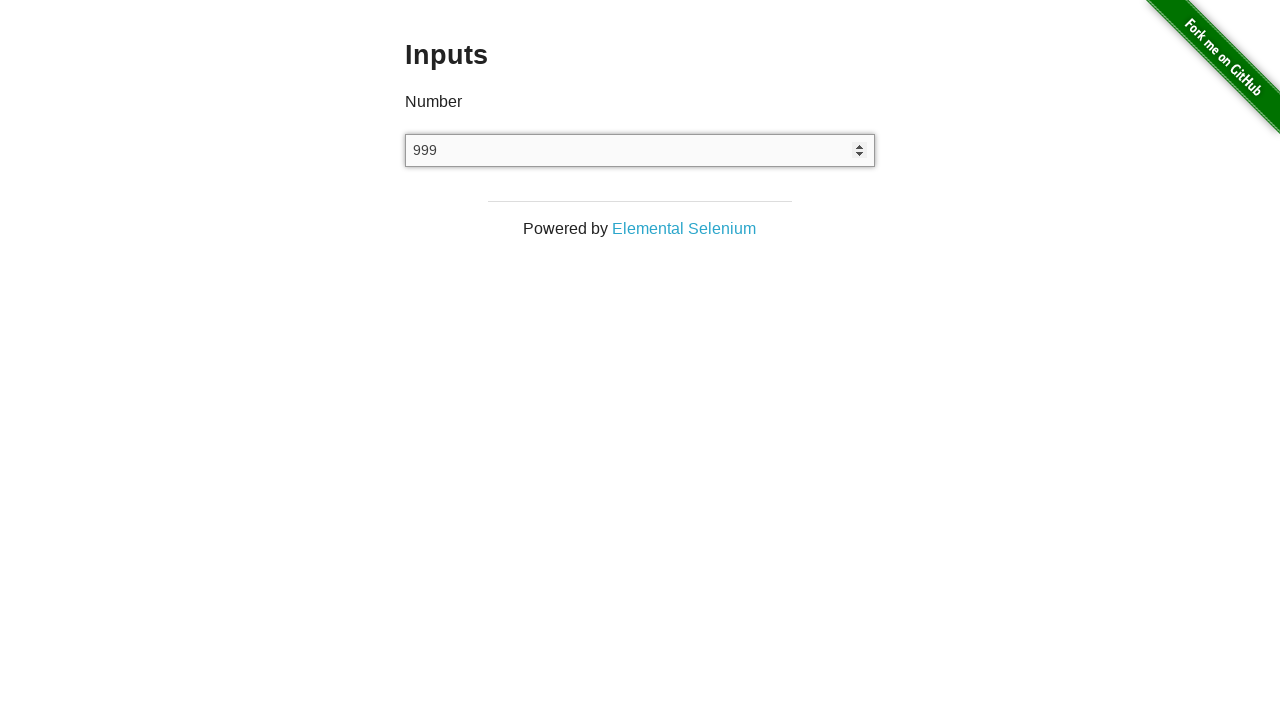

Waited 1000ms for the value to be visible
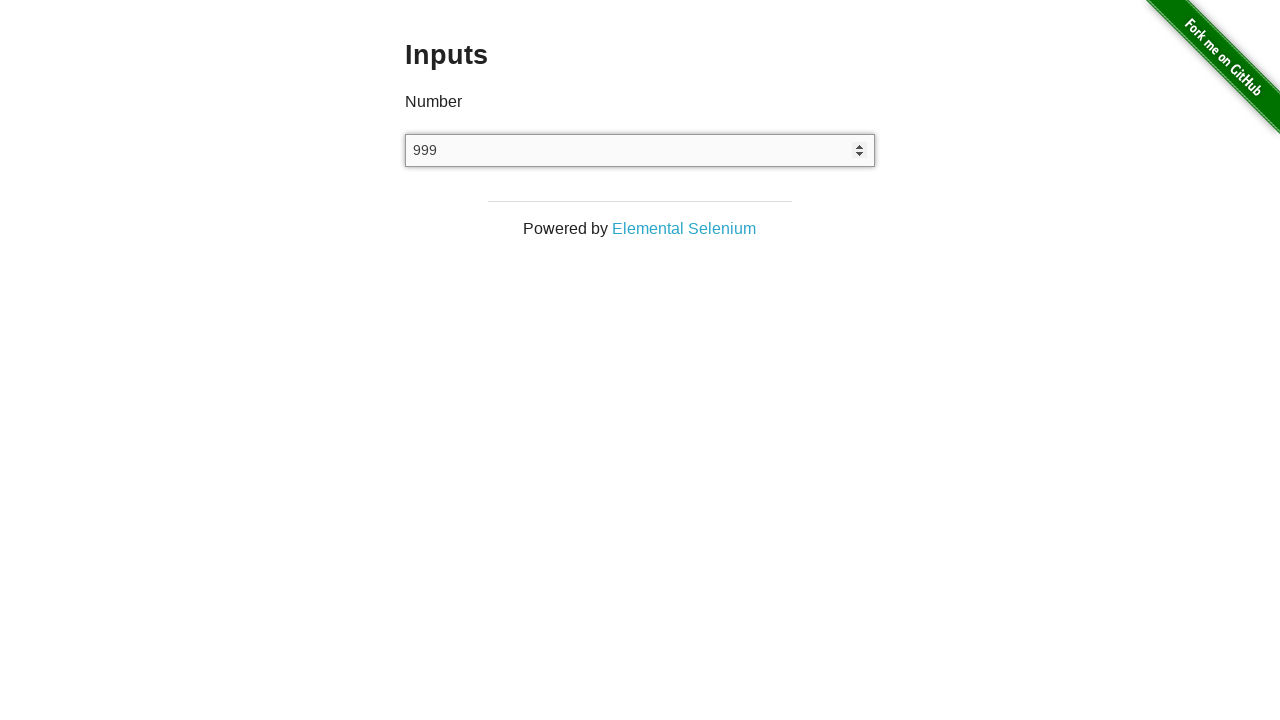

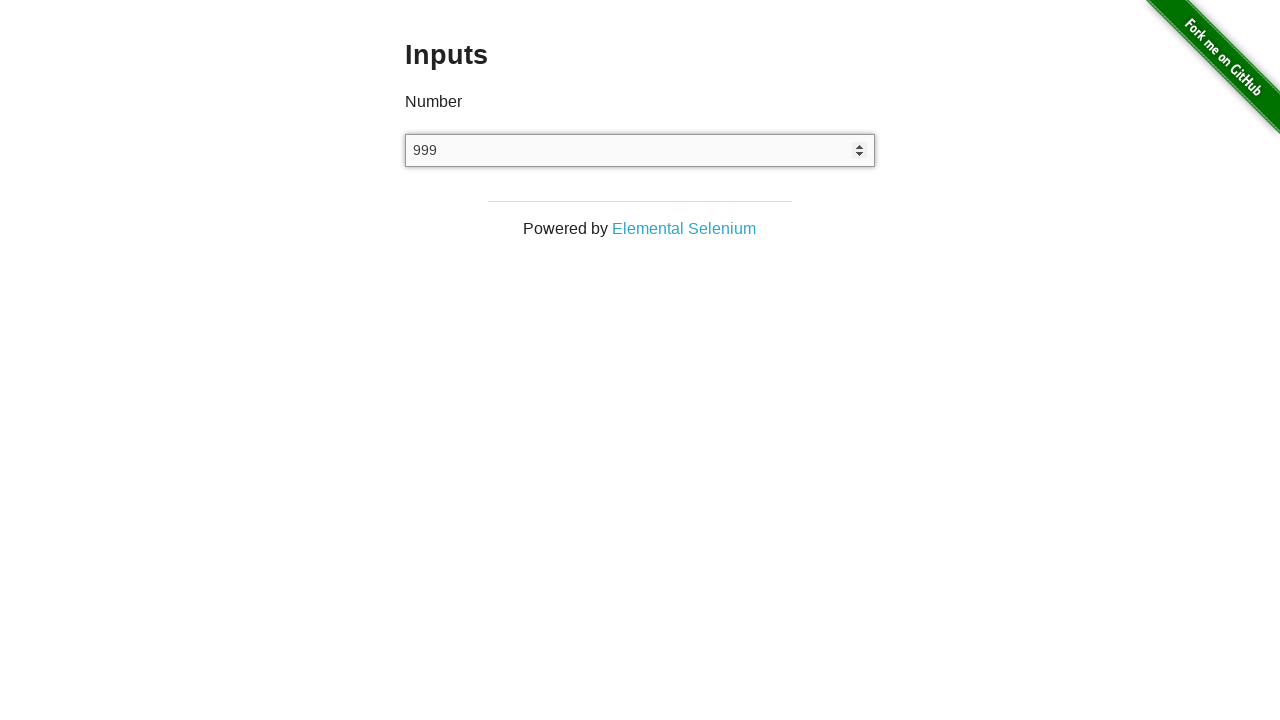